Tests the sorting functionality of a table by clicking the column header and verifies the sort order, then navigates through pagination to locate a specific item (Rice) in the table.

Starting URL: https://rahulshettyacademy.com/greenkart/#/offers

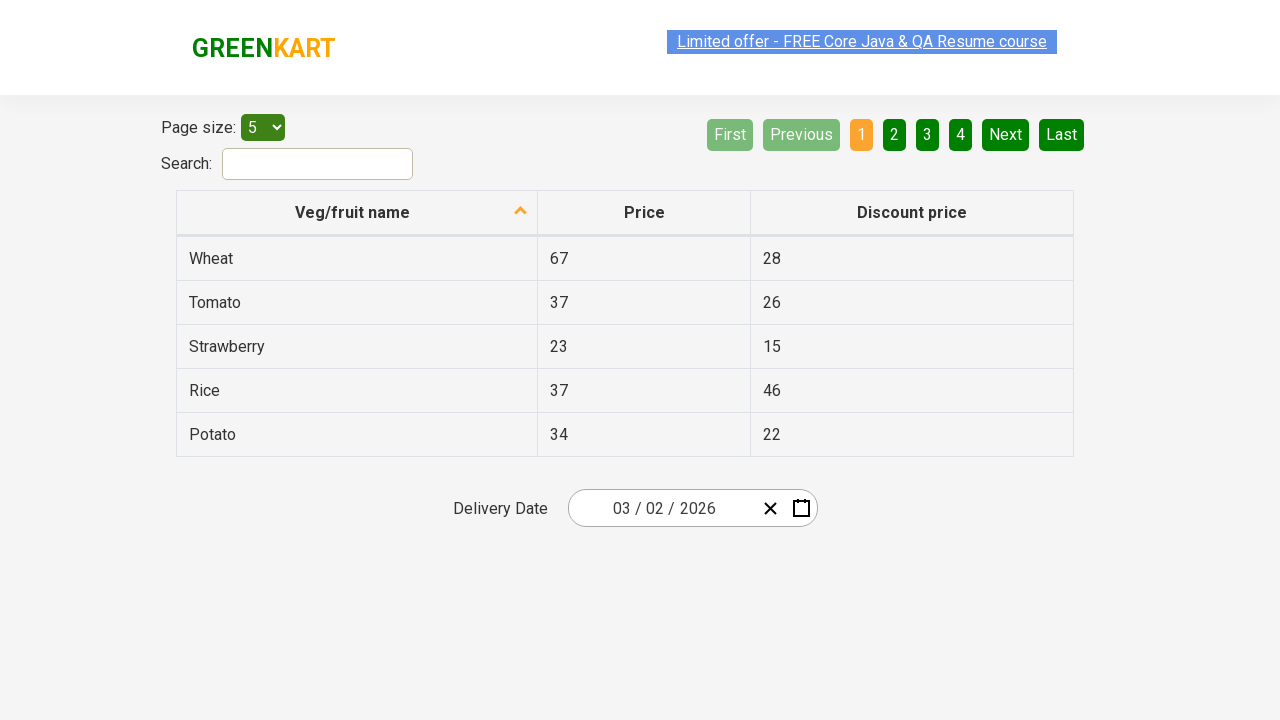

Clicked first column header to sort table at (357, 213) on xpath=//tr/th[1]
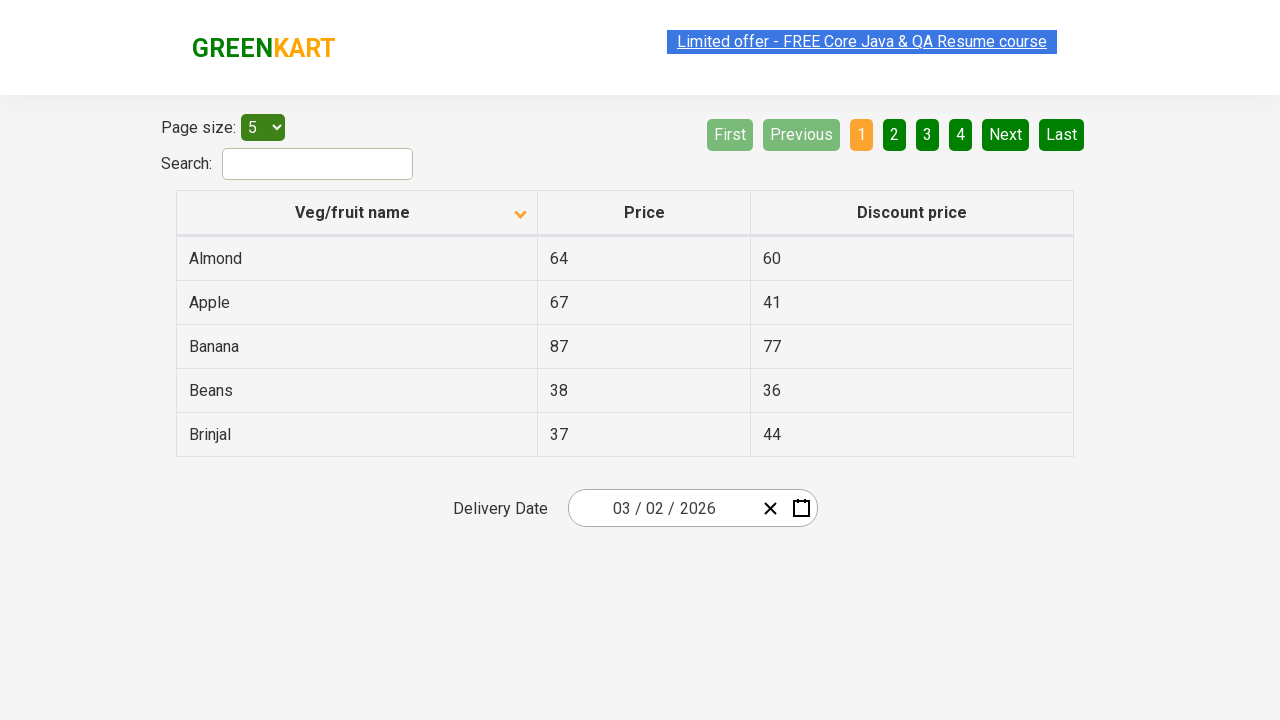

Table updated after sorting
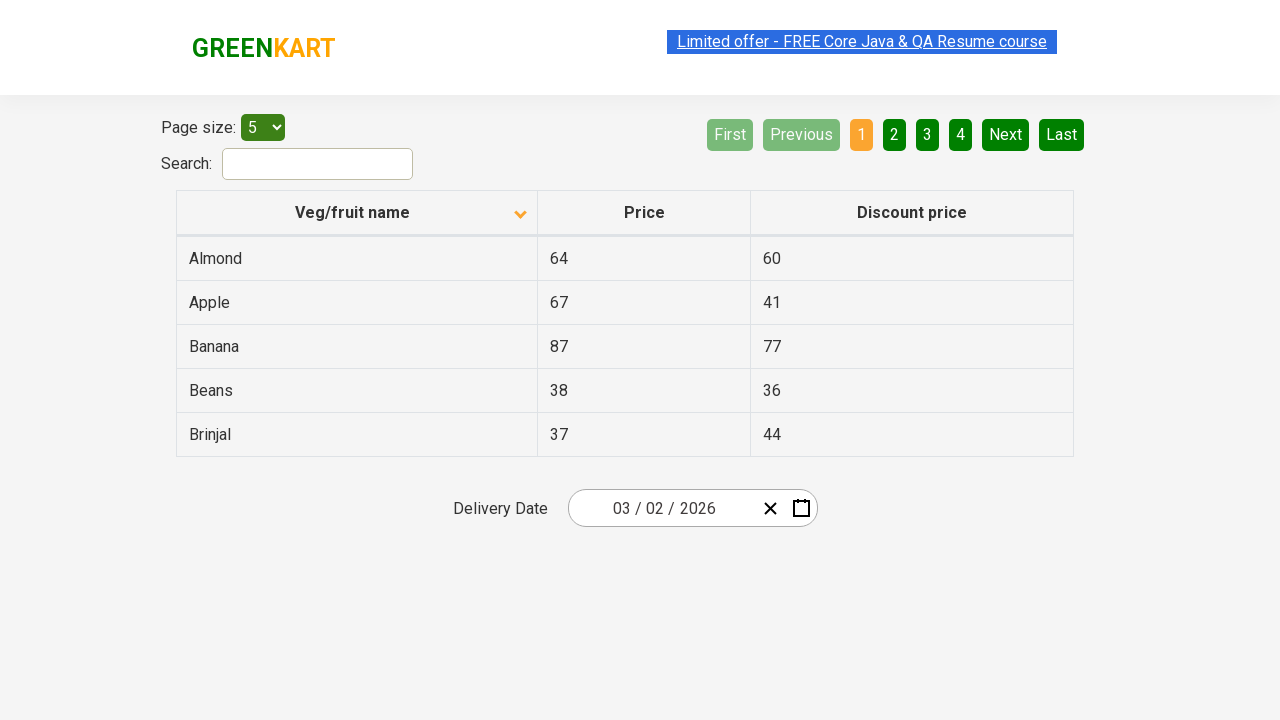

Retrieved all items from first column for sort verification
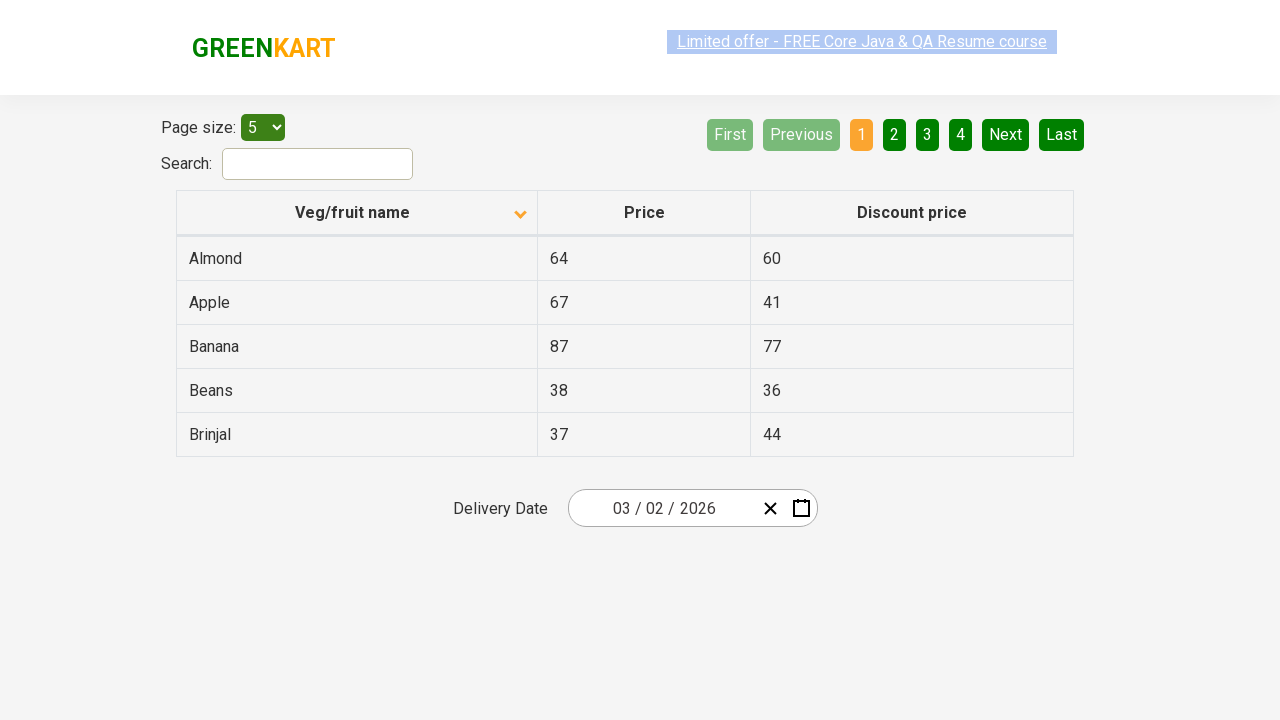

Verified table is sorted in ascending order
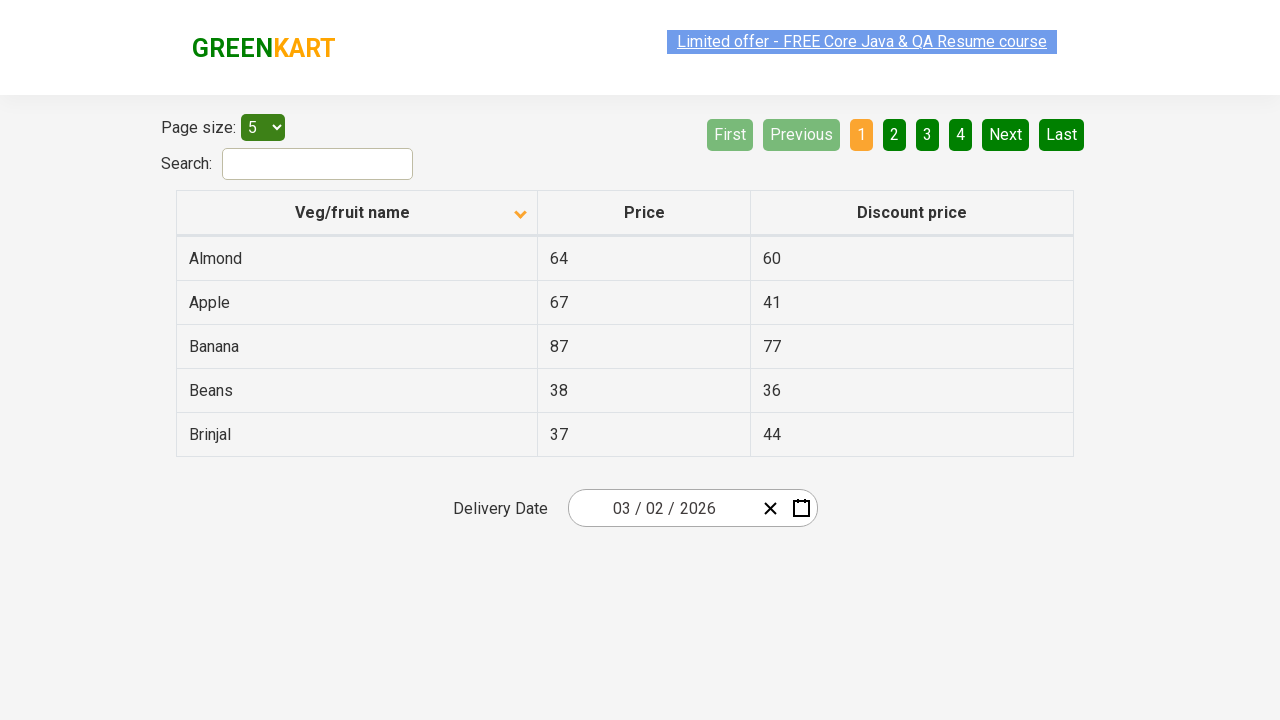

Clicked Next button to navigate to next page at (1006, 134) on [aria-label='Next']
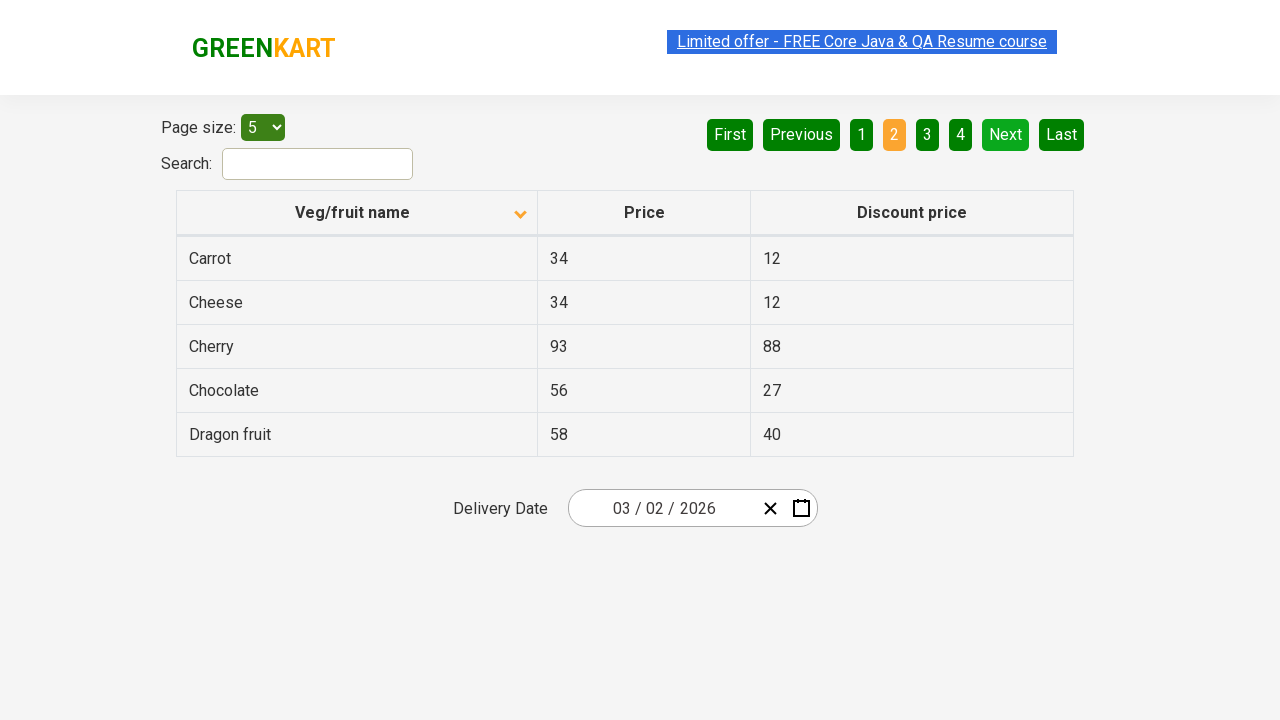

Waited for table to load on next page
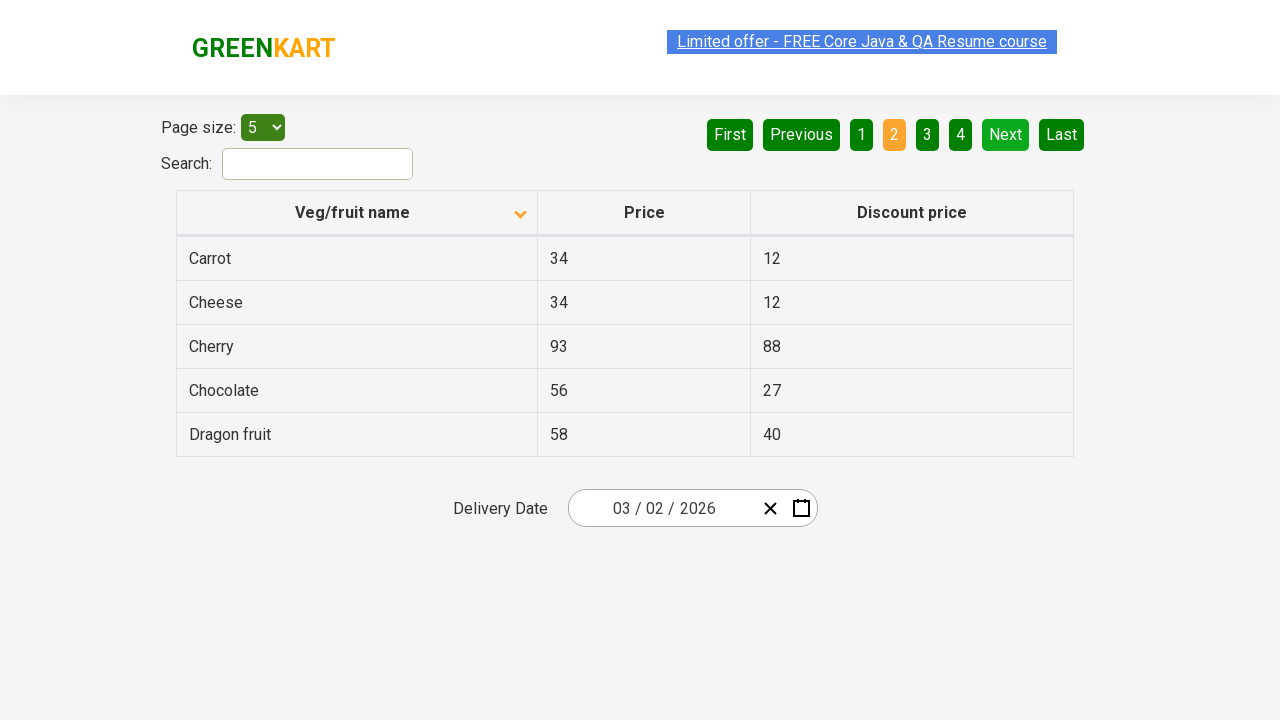

Clicked Next button to navigate to next page at (1006, 134) on [aria-label='Next']
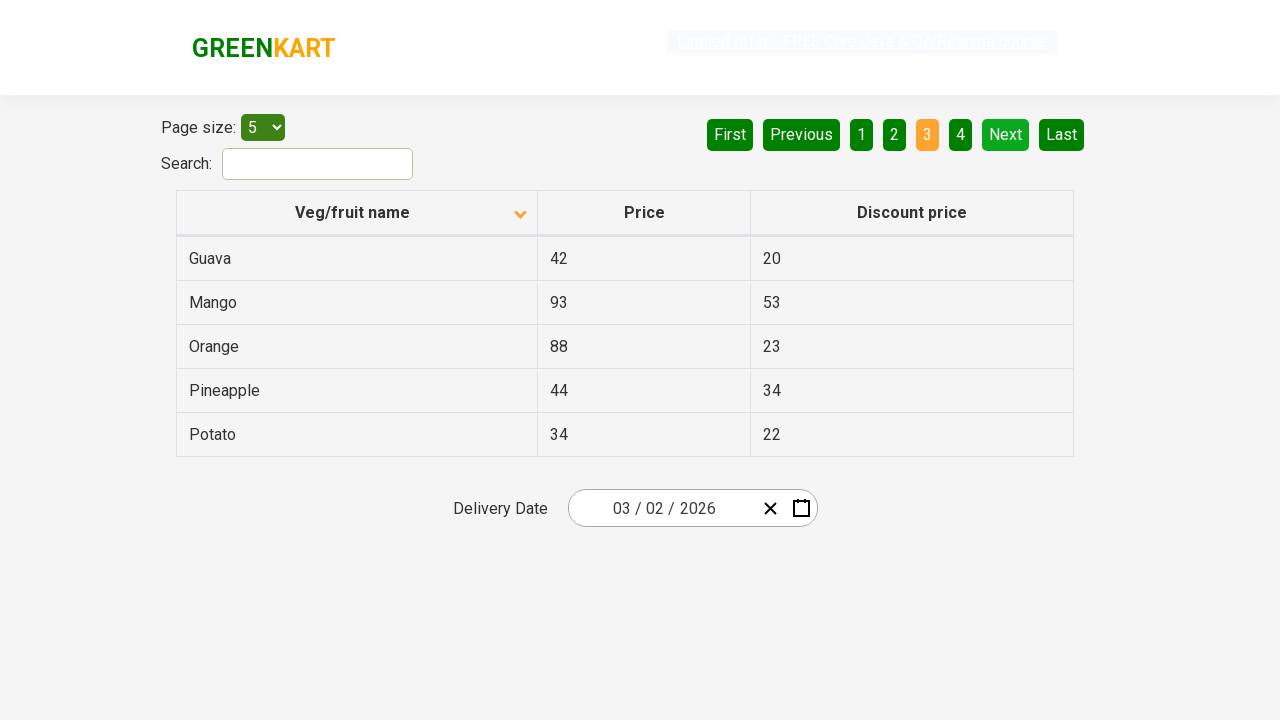

Waited for table to load on next page
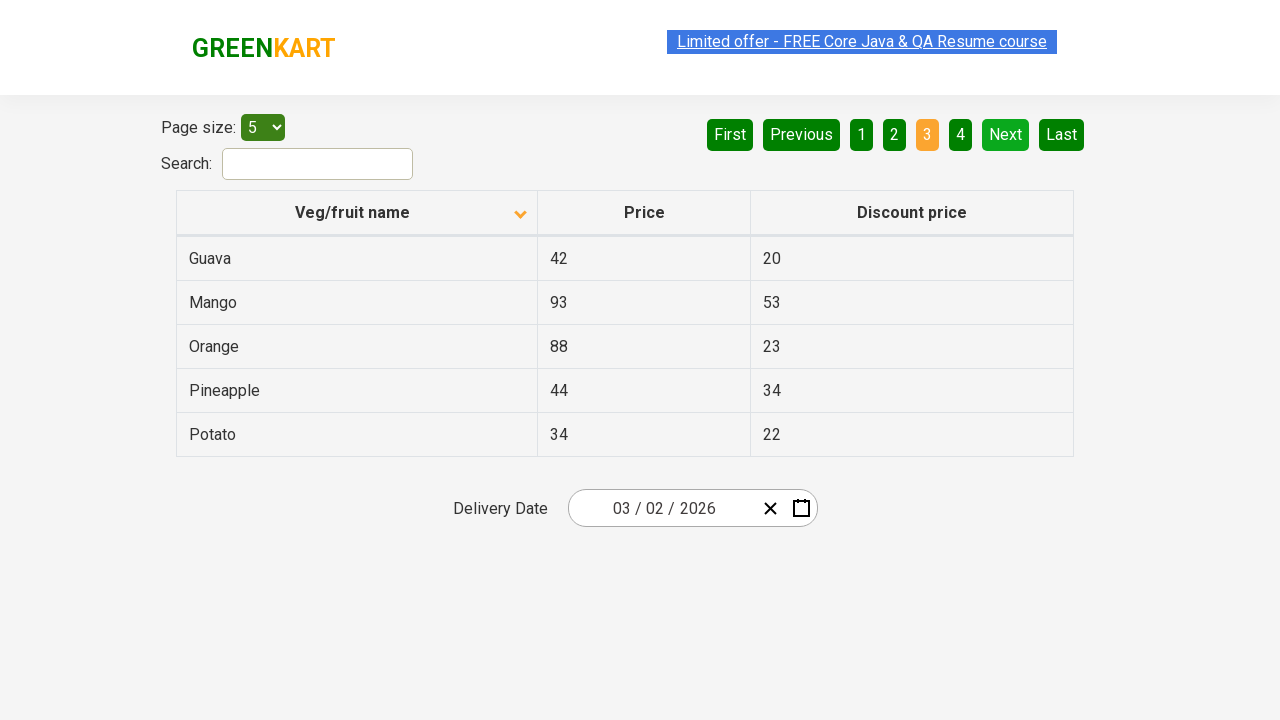

Clicked Next button to navigate to next page at (1006, 134) on [aria-label='Next']
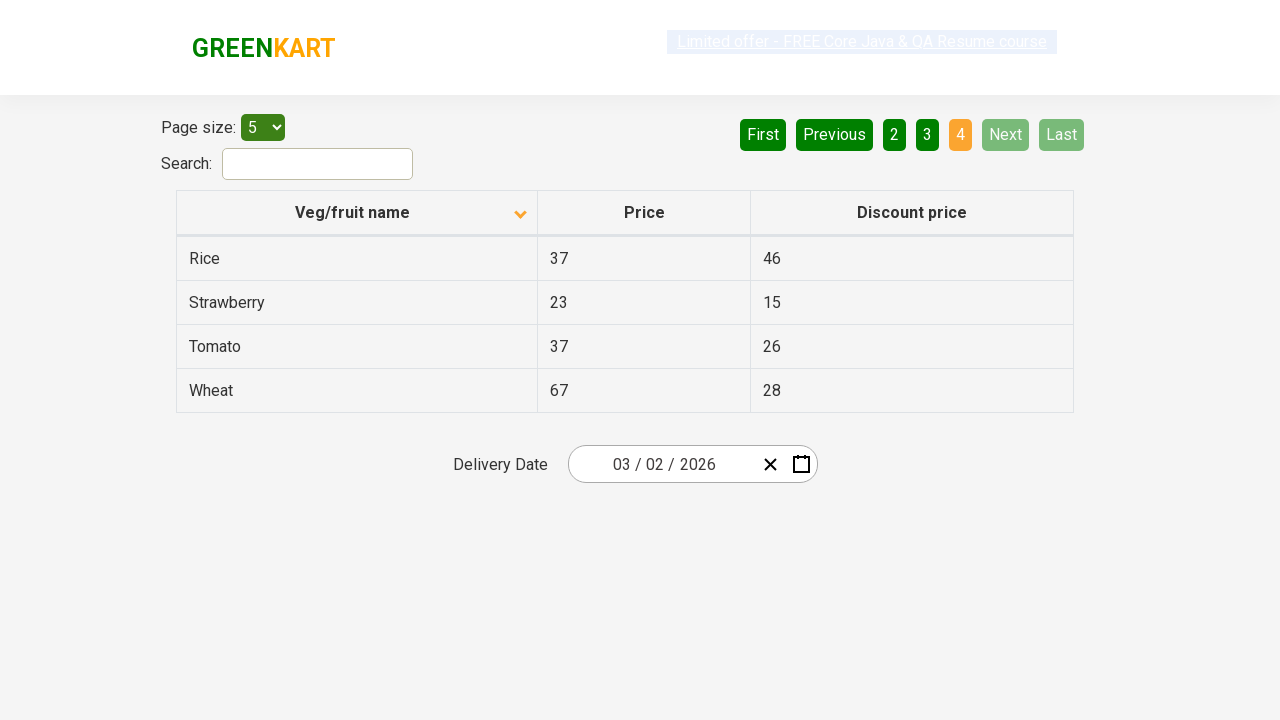

Waited for table to load on next page
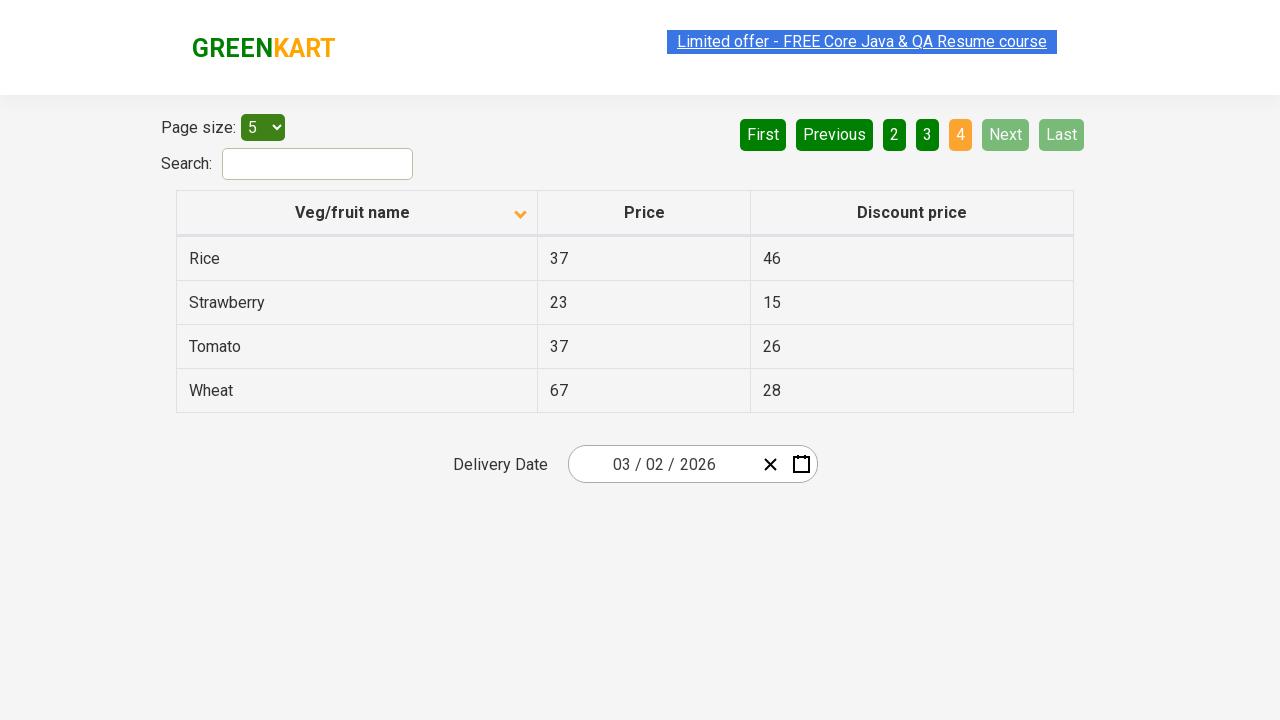

Found 'Rice' item on current page
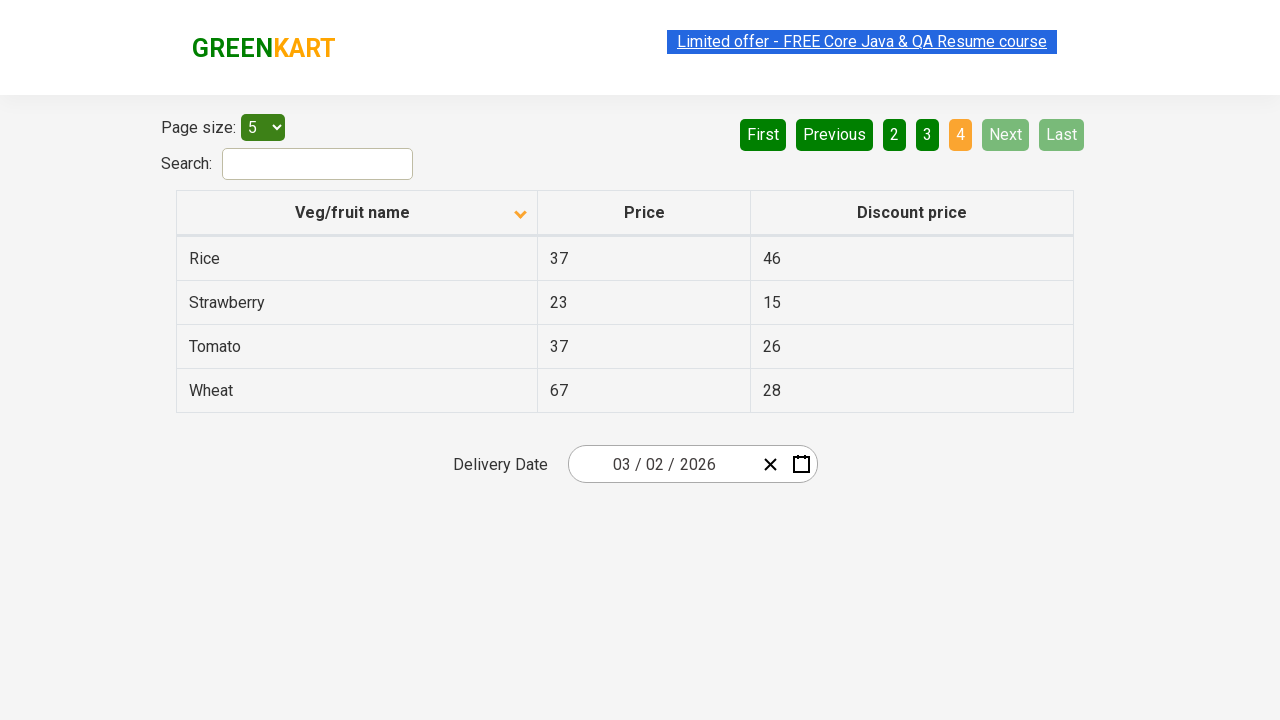

Confirmed 'Rice' item was successfully located in table
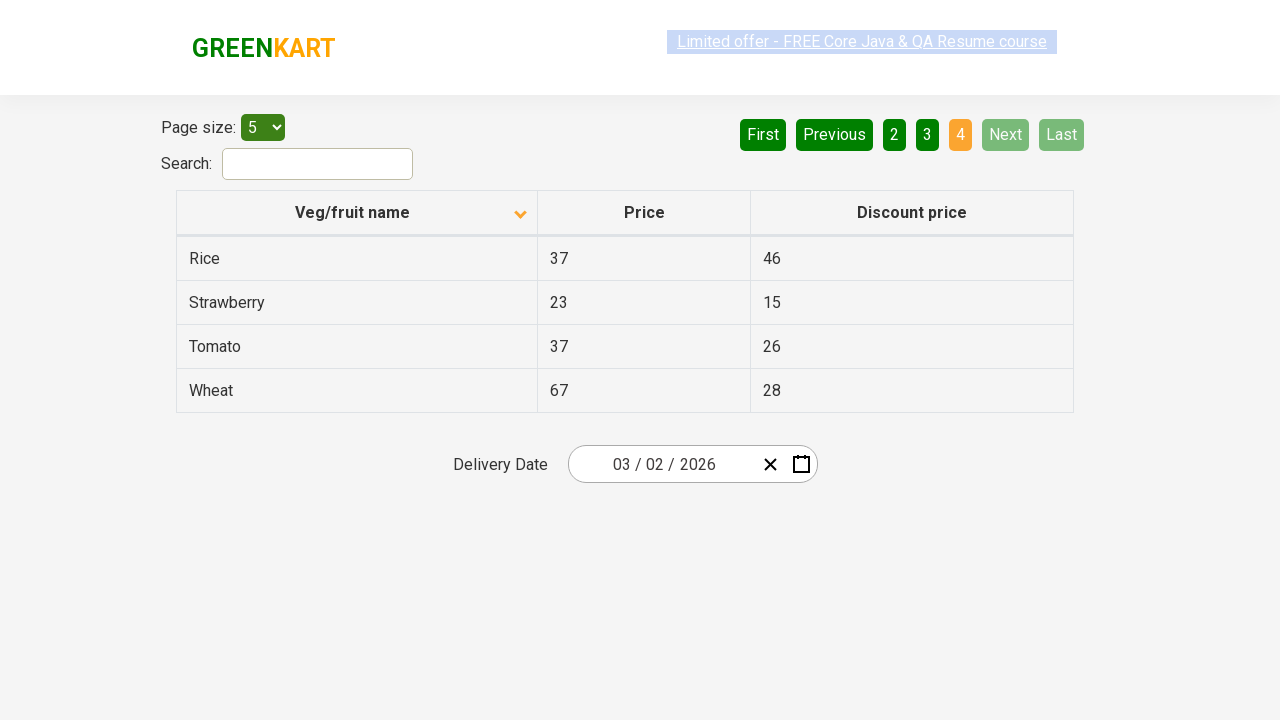

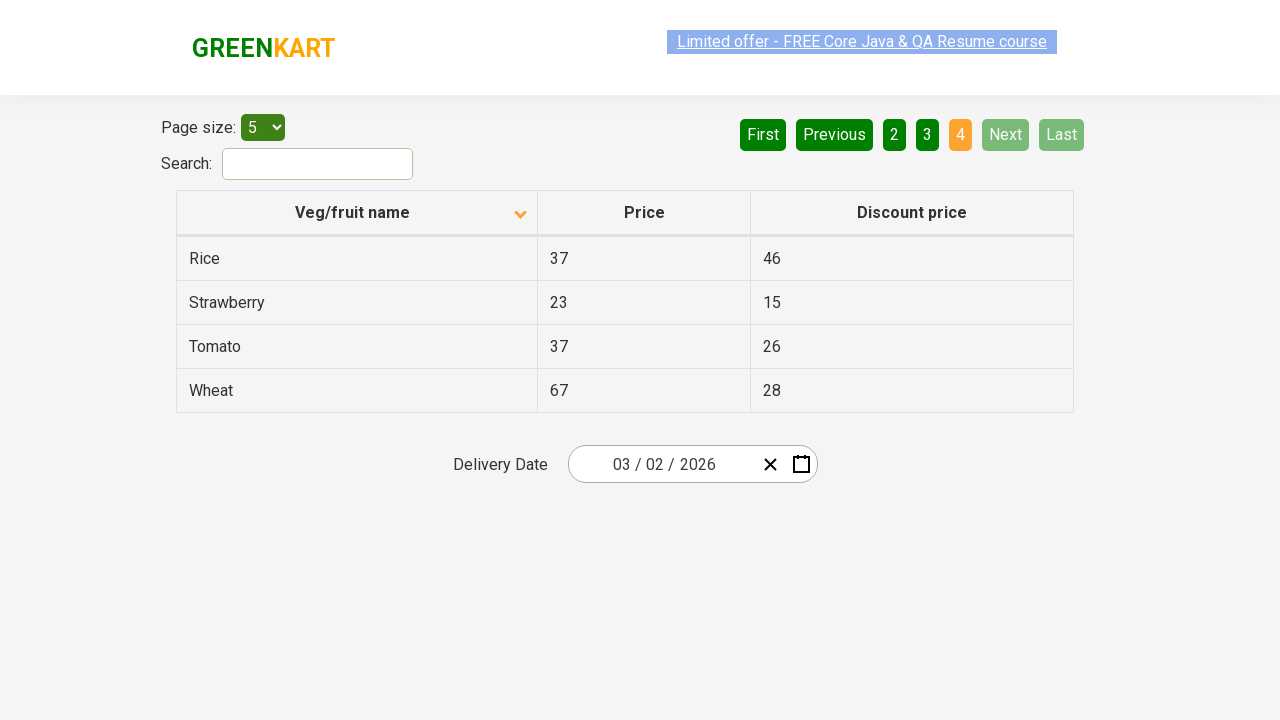